Navigates to the Jobs page and verifies the page title

Starting URL: https://alchemy.hguy.co/jobs/

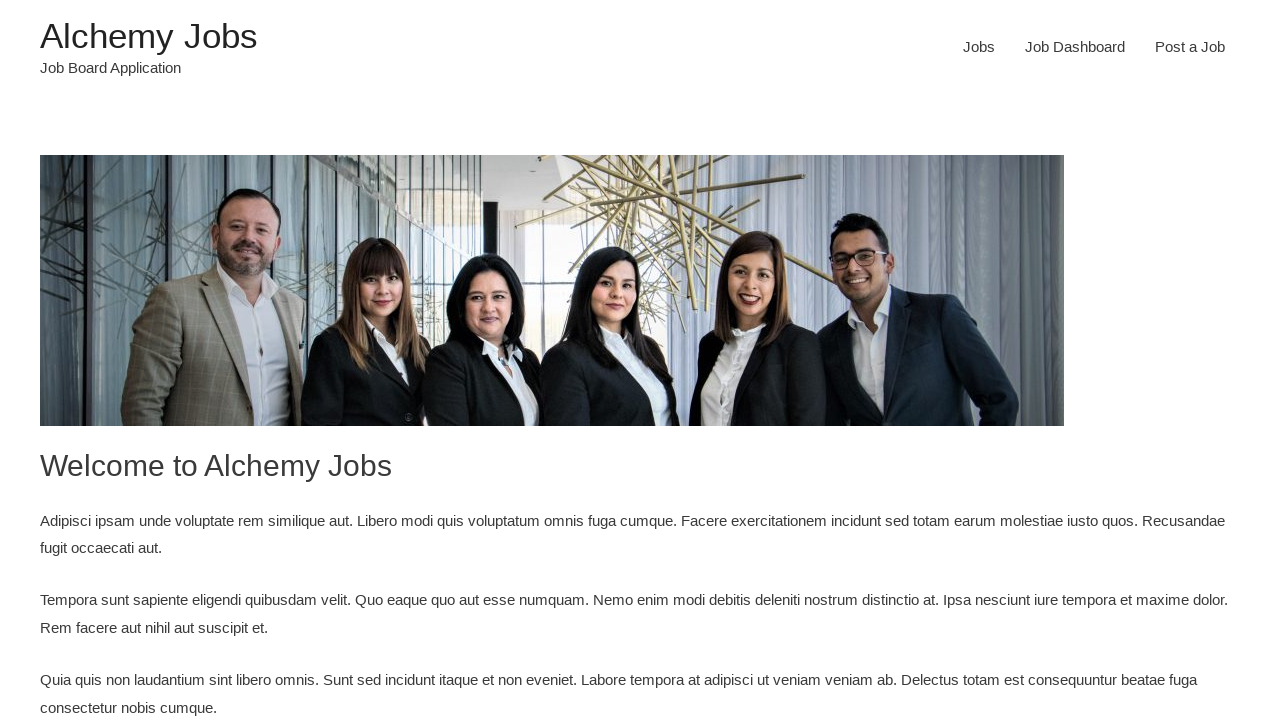

Clicked on Jobs link at (979, 47) on xpath=//a[text()='Jobs']
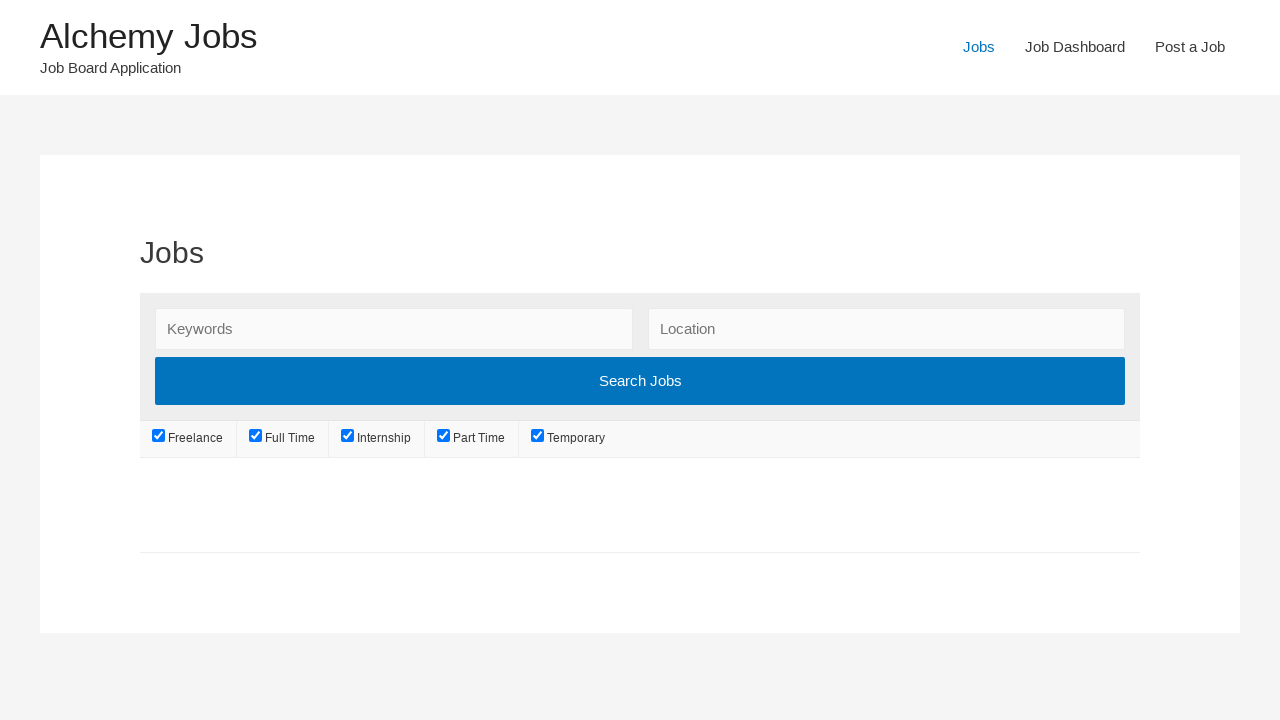

Waited for page to load
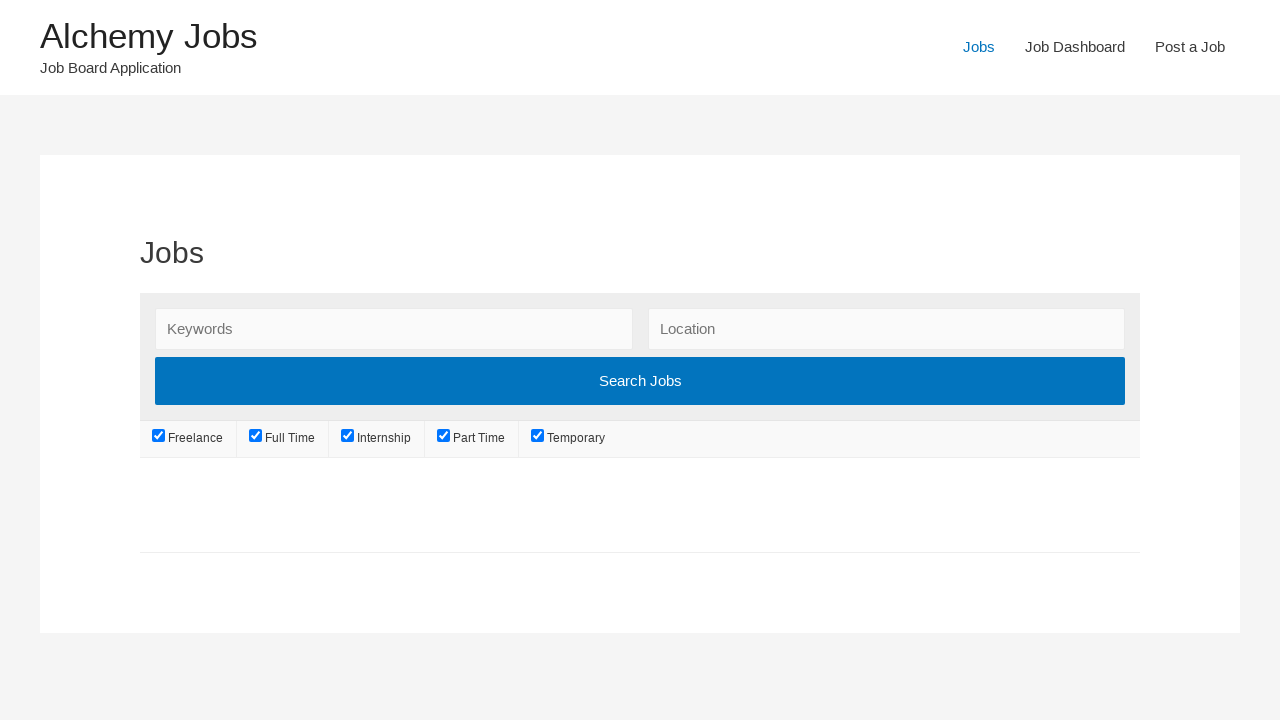

Verified page title is 'Jobs – Alchemy Jobs'
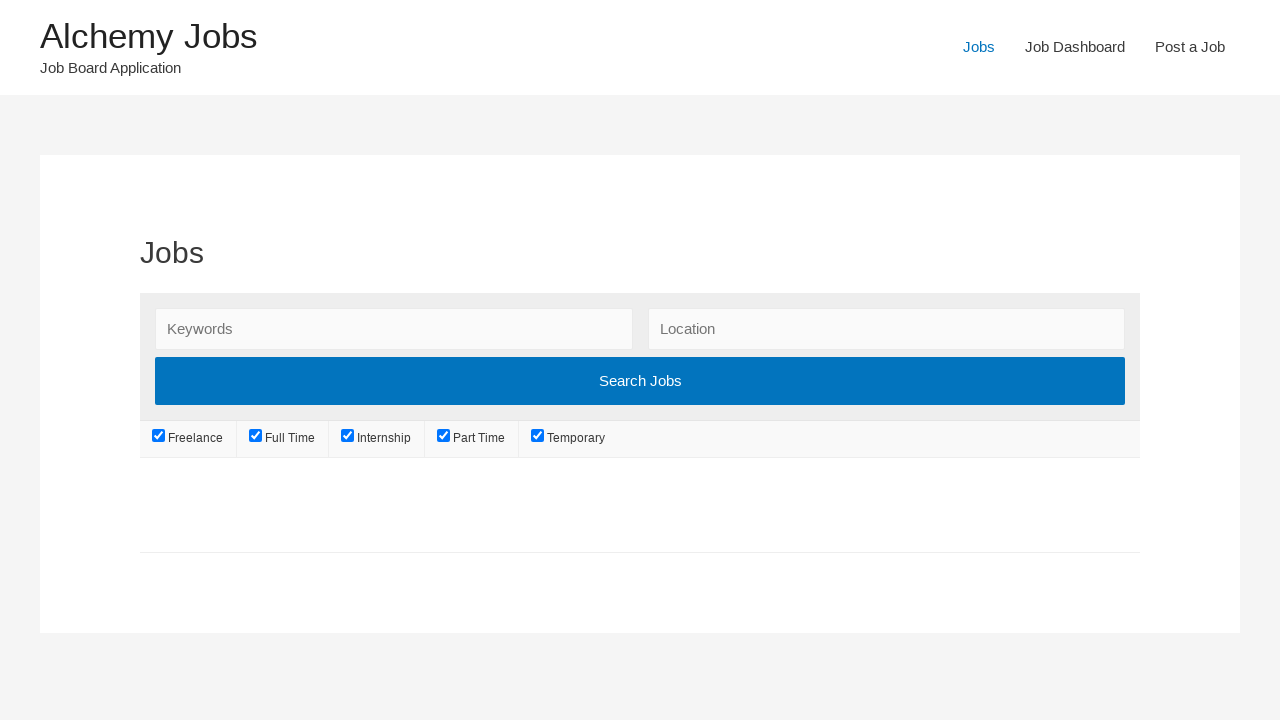

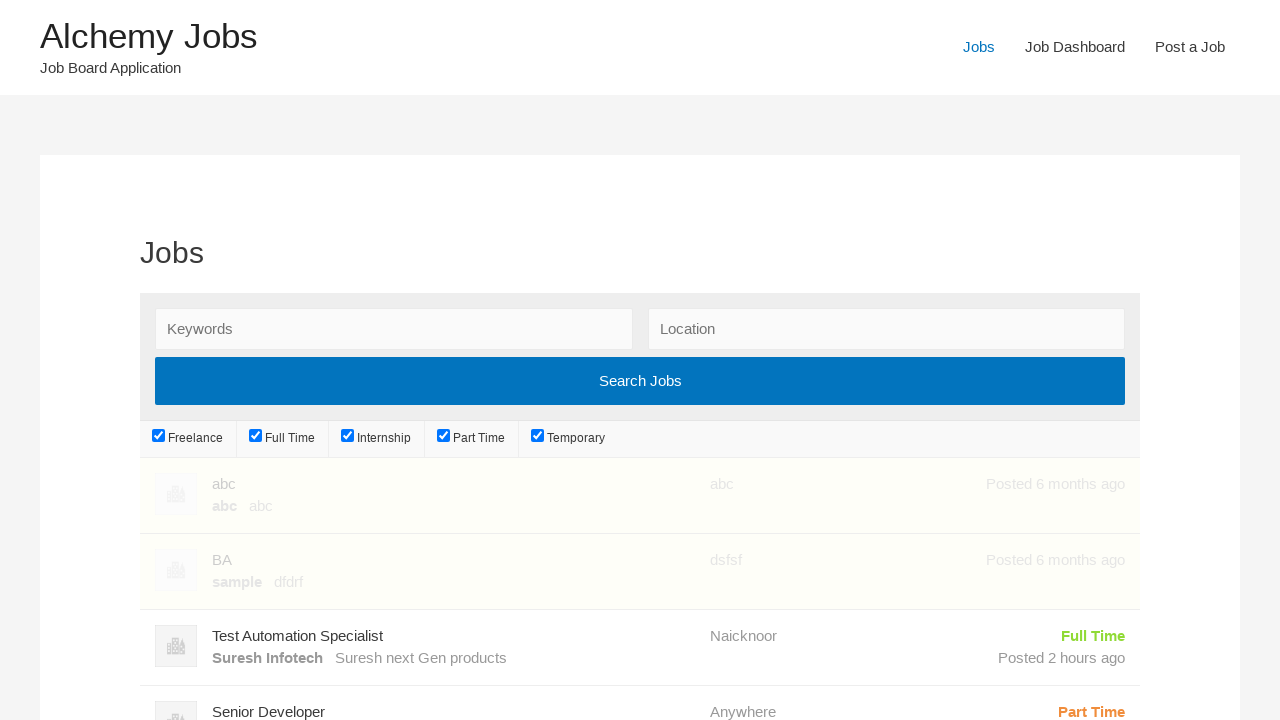